Tests implicit wait functionality by navigating to a dynamic loading page, clicking to start loading, and verifying that the dynamically loaded "Hello World!" text appears

Starting URL: https://the-internet.herokuapp.com/dynamic_loading

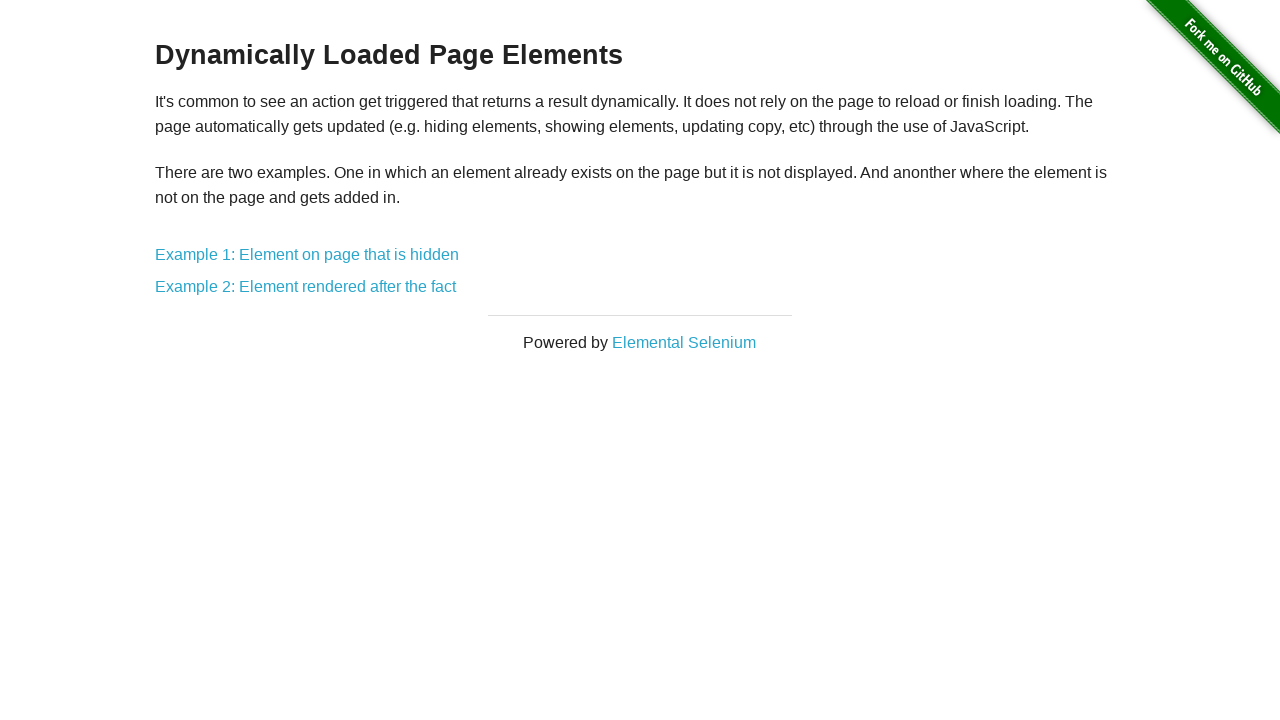

Navigated to dynamic loading page
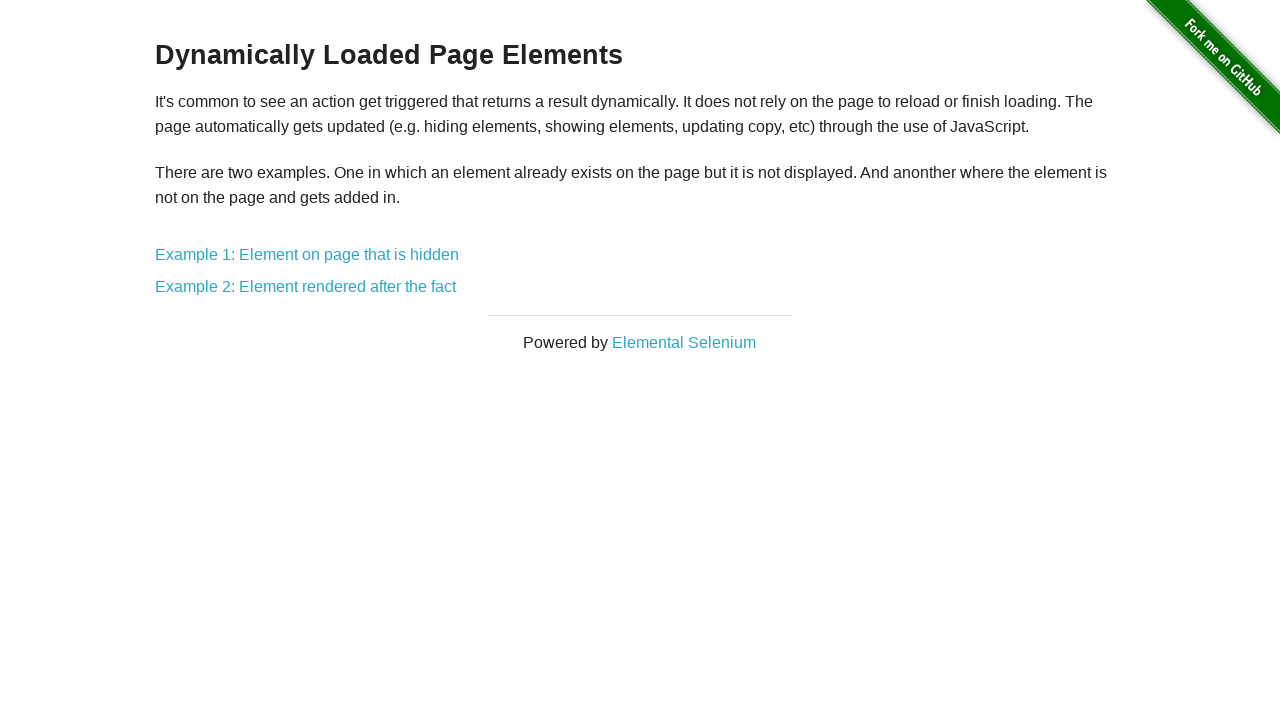

Clicked the second example link at (306, 287) on xpath=//div[@id='content']/div/a[2]
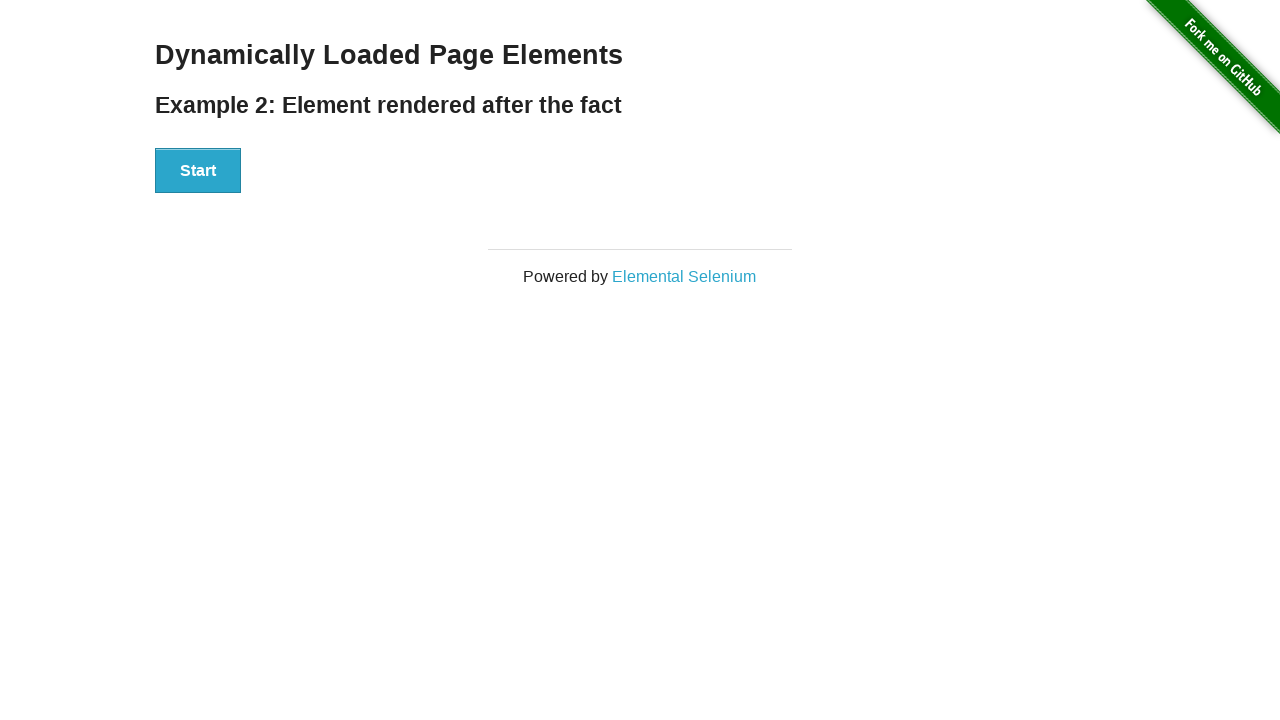

Clicked the Start button to trigger dynamic loading at (198, 171) on xpath=//div[@id='start']/button
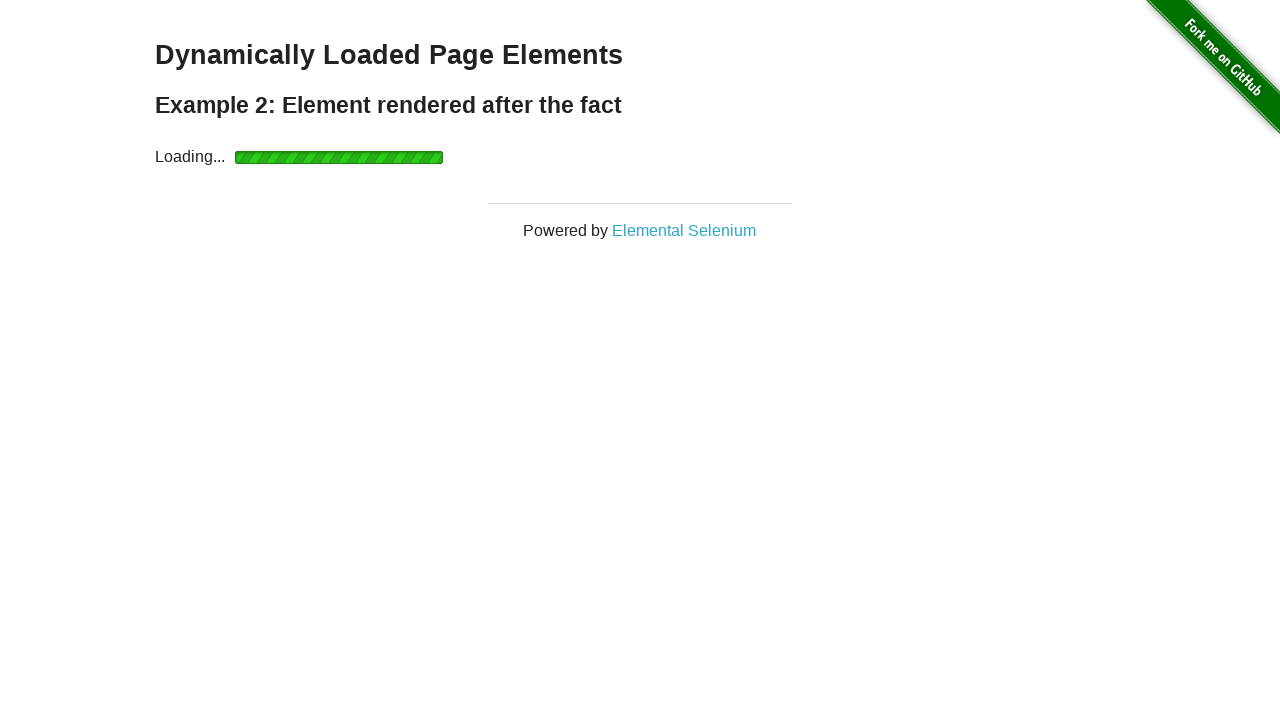

Waited for finish element to appear
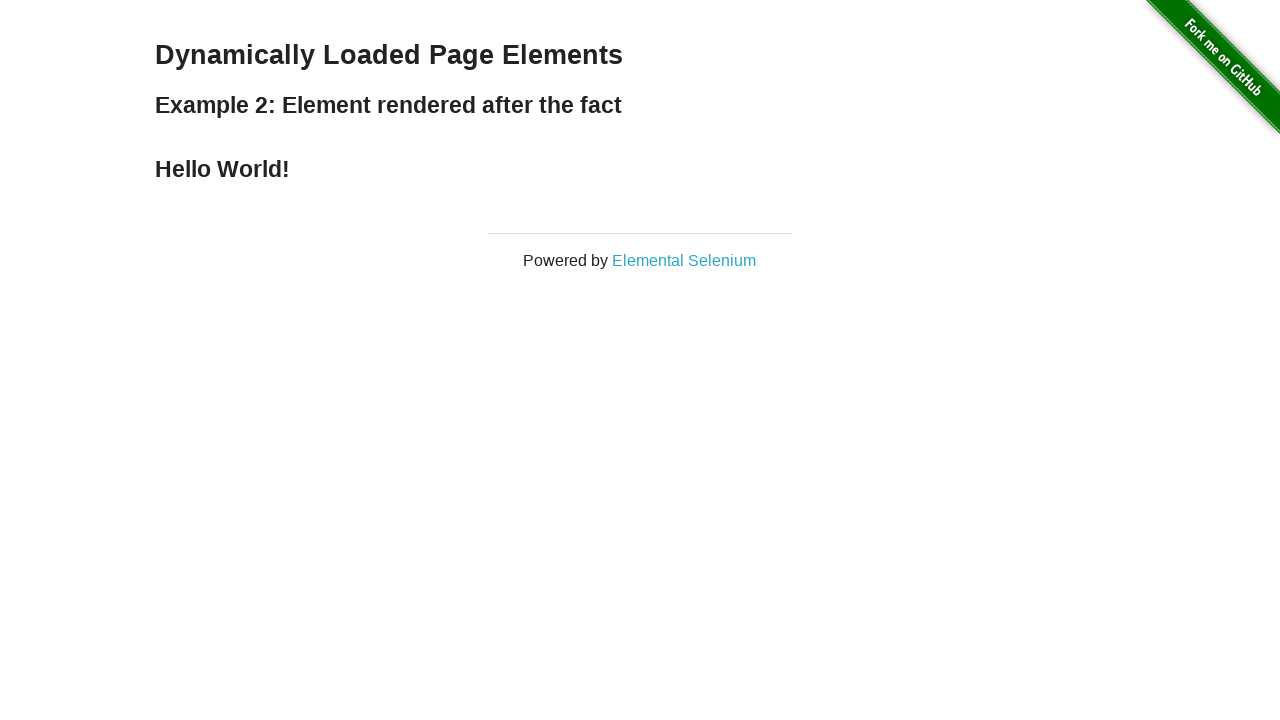

Located the finish element
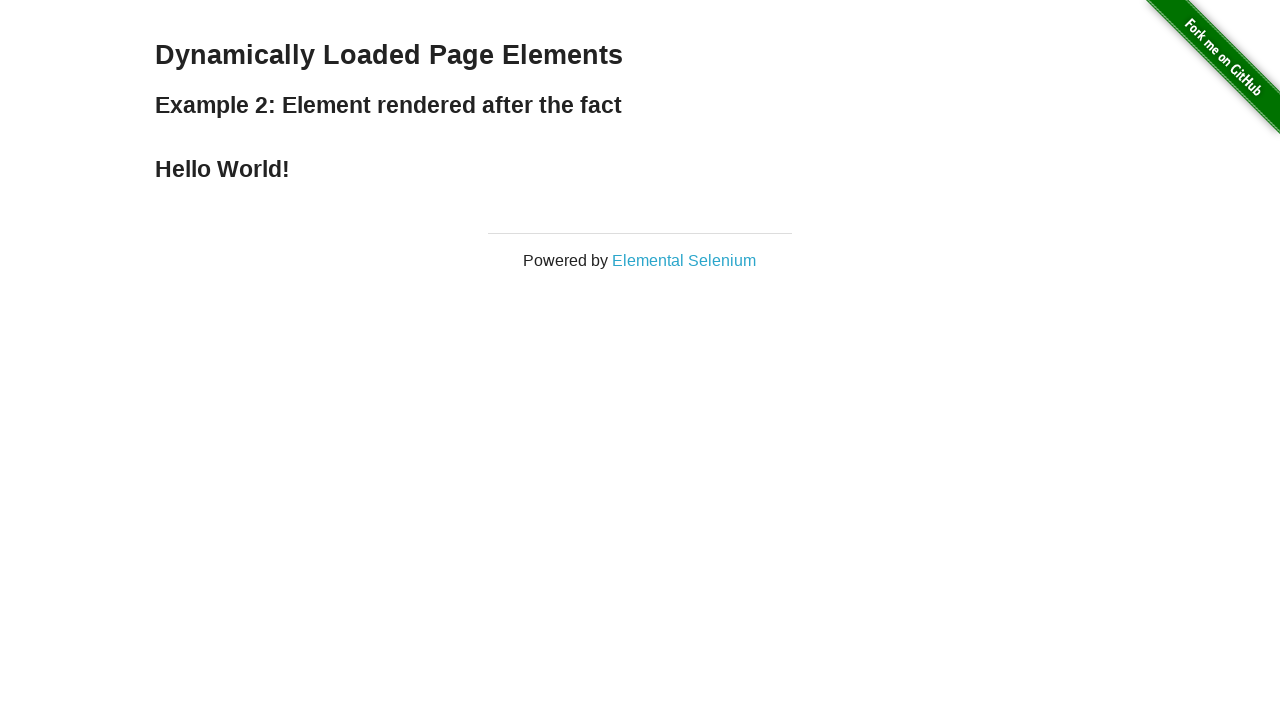

Verified that 'Hello World!' text is displayed
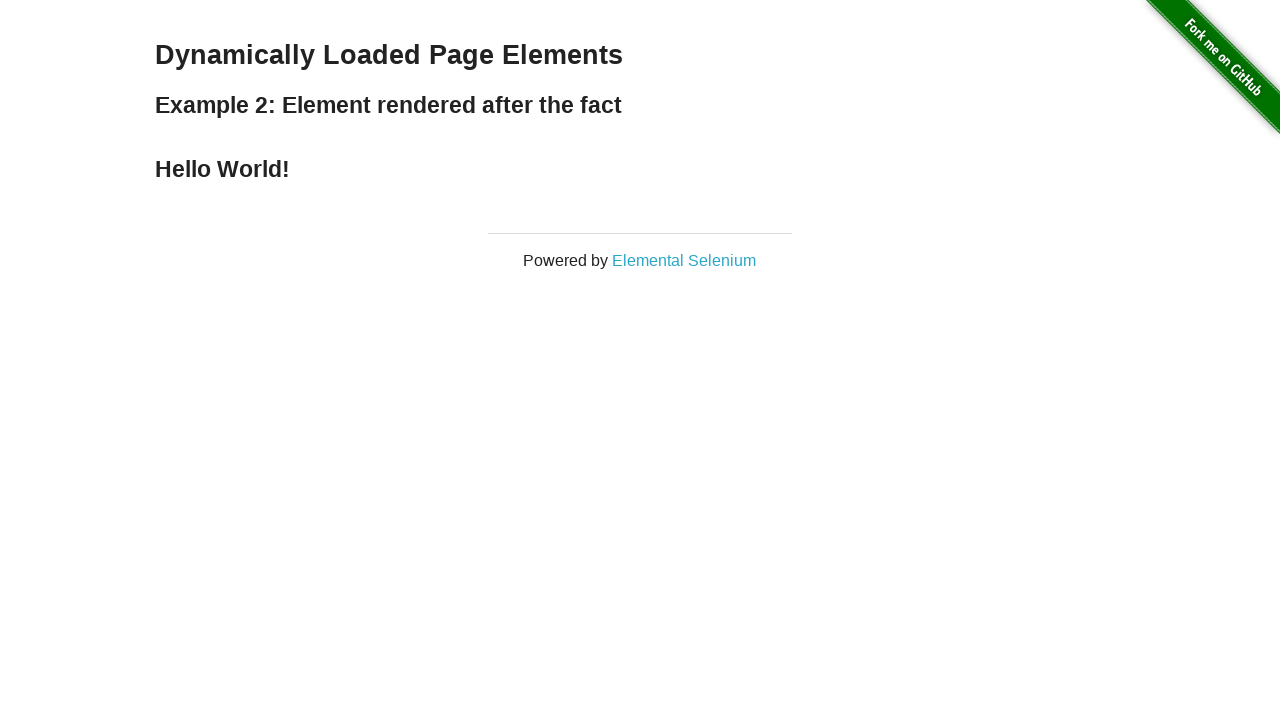

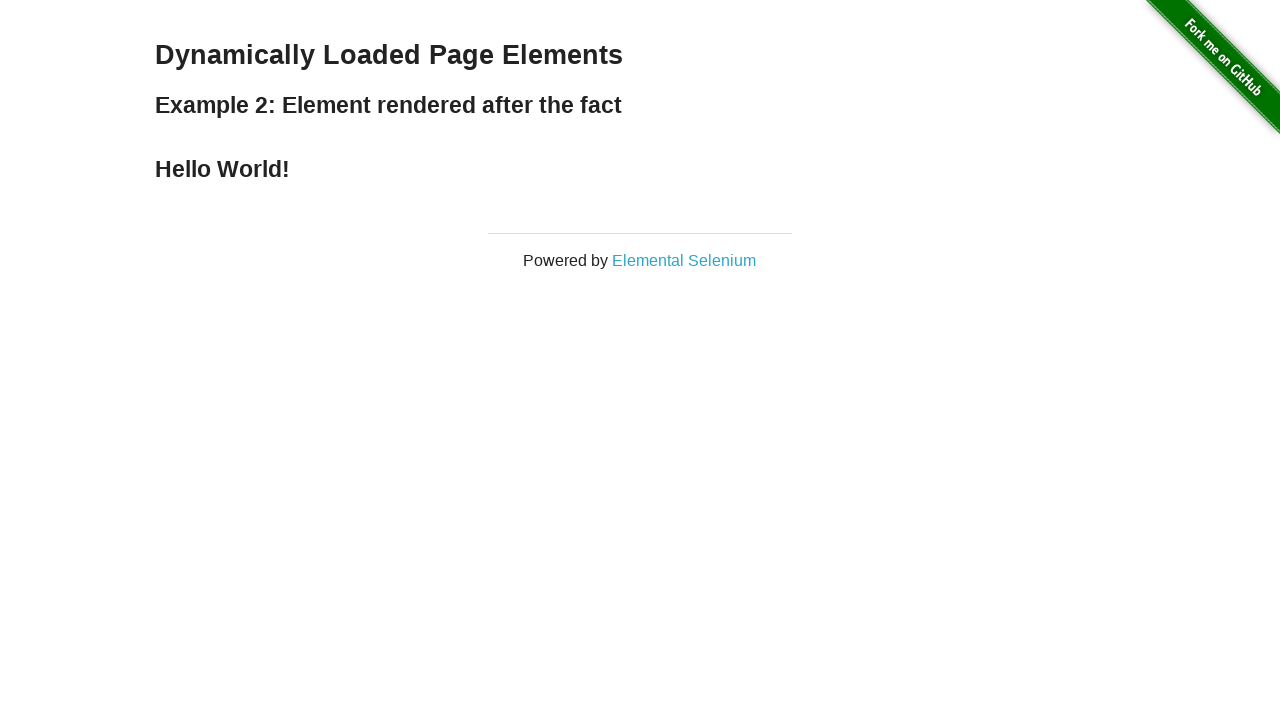